Tests clearing completed tasks on the Completed filter view

Starting URL: https://todomvc4tasj.herokuapp.com

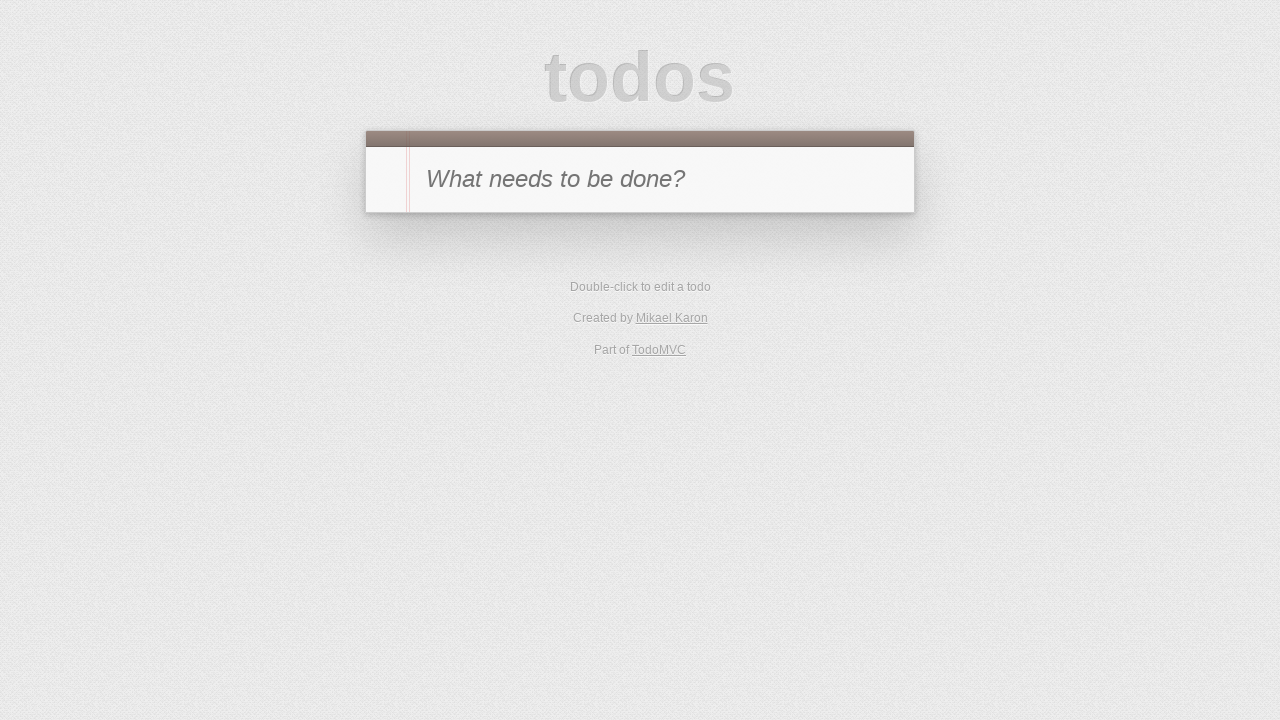

Set localStorage with 2 completed tasks and 1 active task
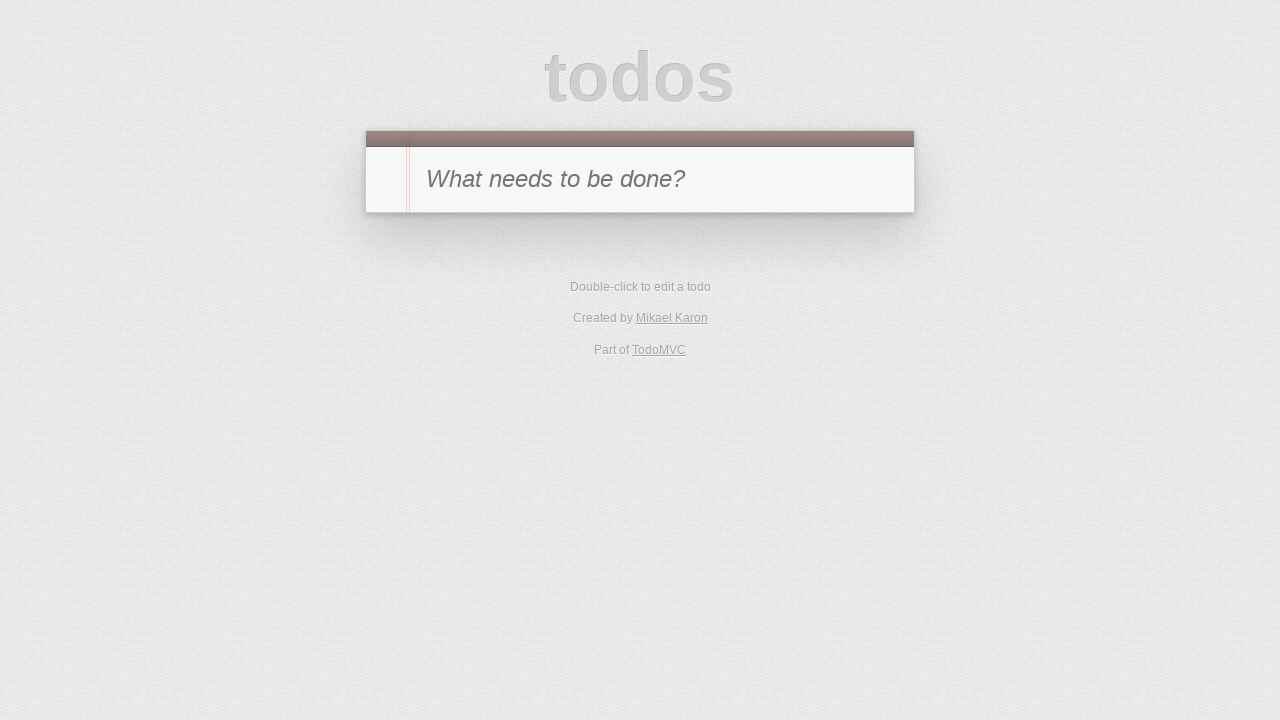

Reloaded page to load tasks from localStorage
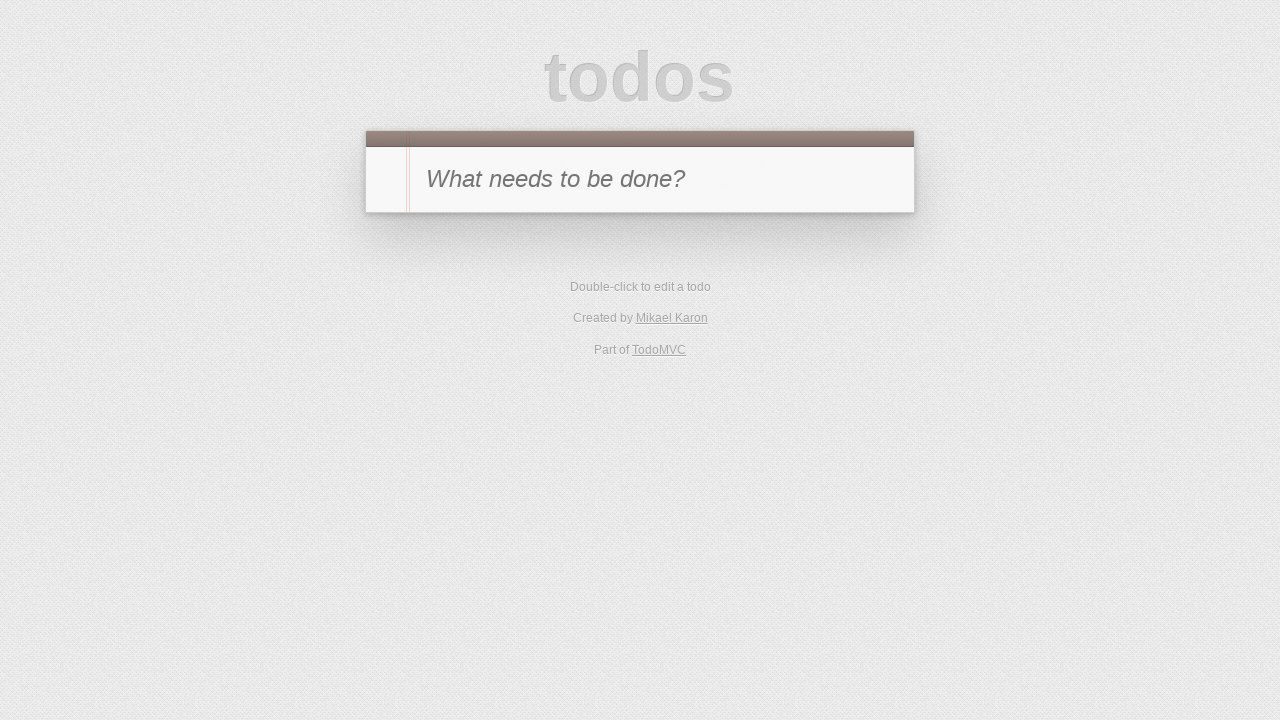

Clicked on Completed filter to view completed tasks at (676, 411) on [href='#/completed']
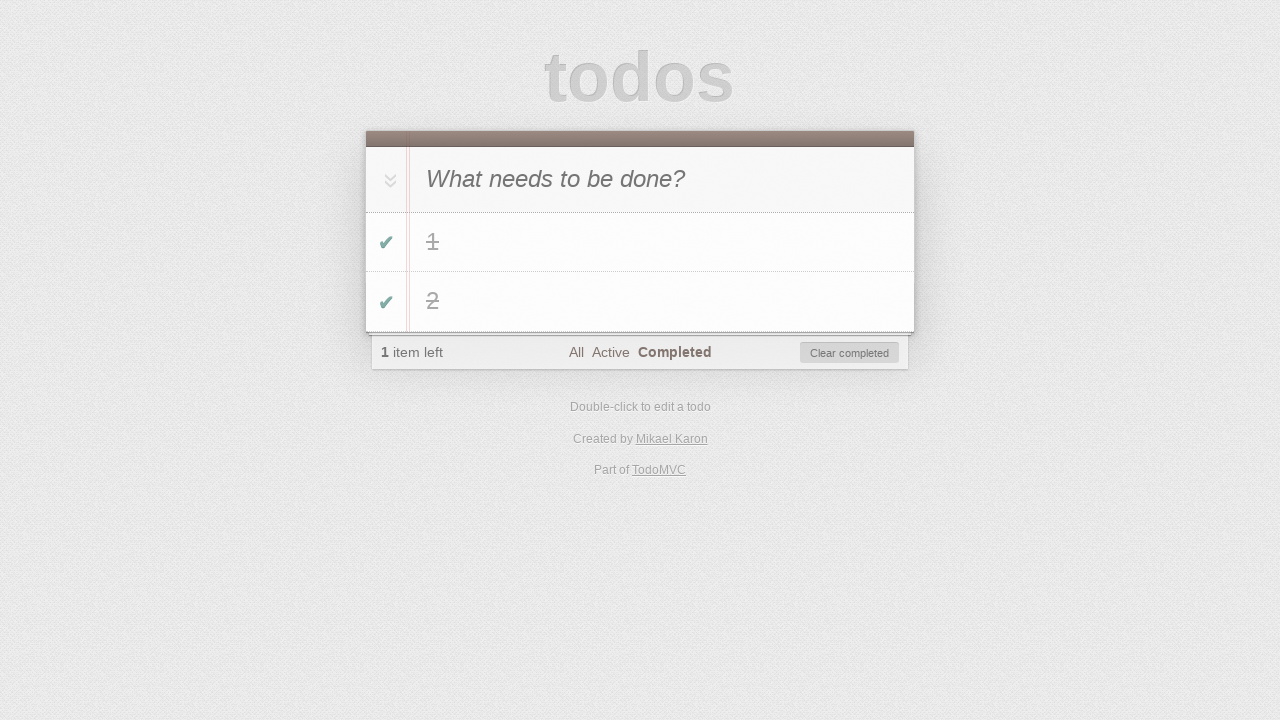

Clicked Clear completed button to remove completed tasks at (850, 353) on #clear-completed
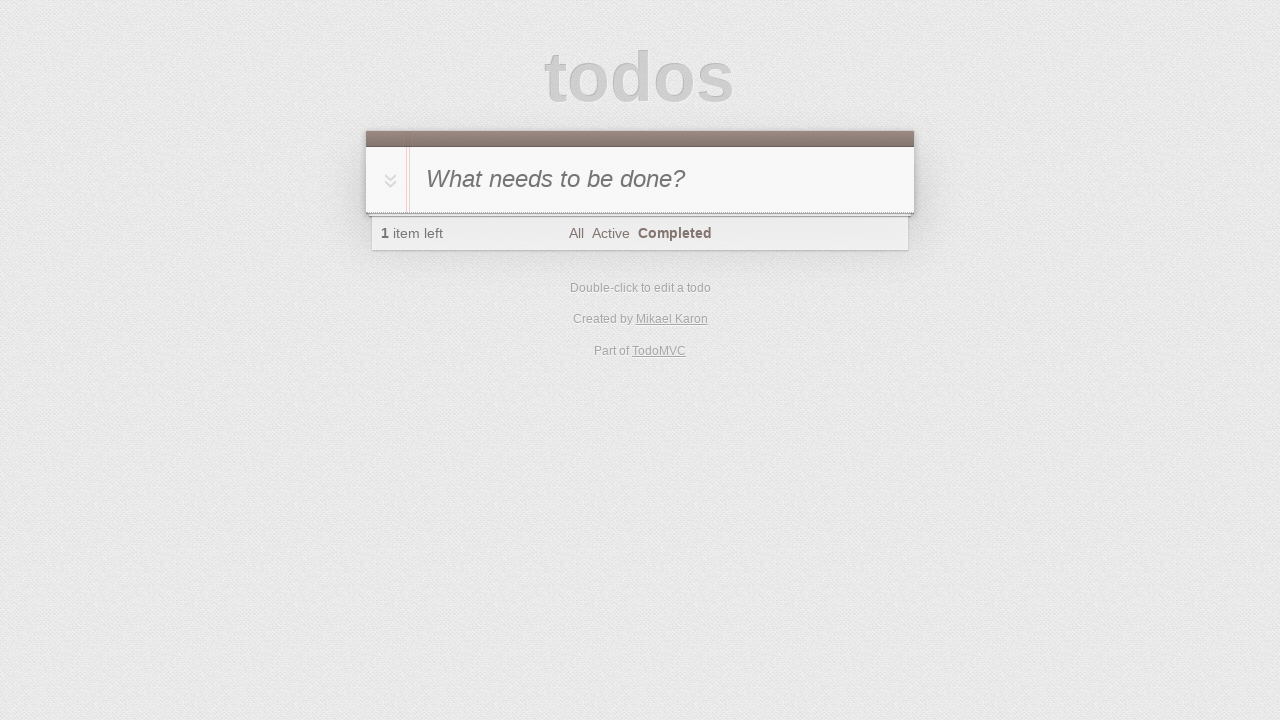

Verified todo counter displays 1 remaining active task
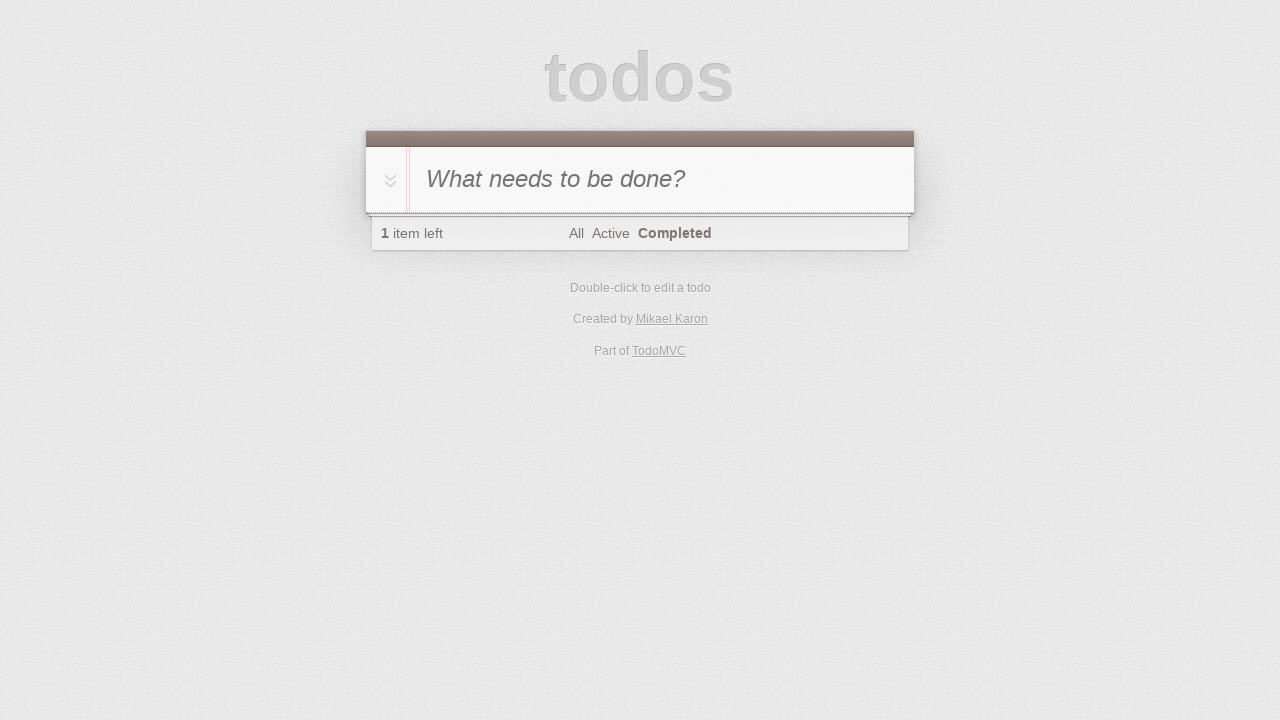

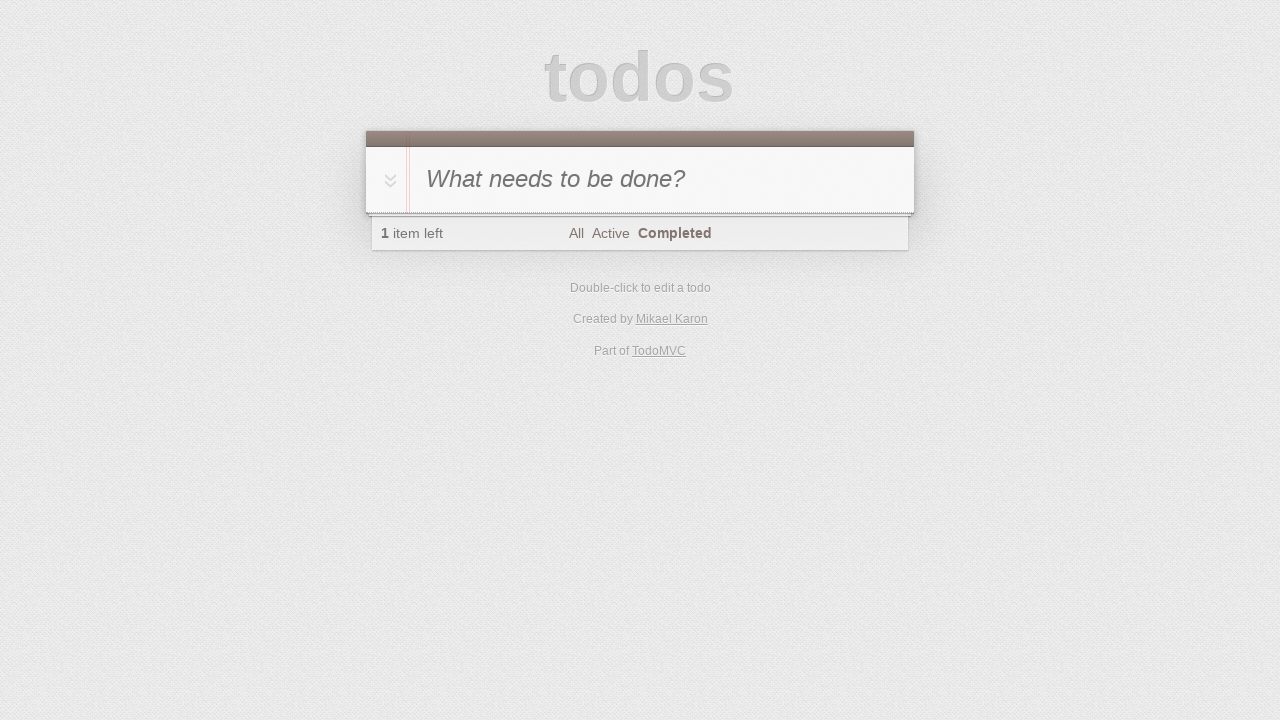